Navigates to Walla news website, retrieves the page title, and refreshes the page

Starting URL: http://www.walla.co.il

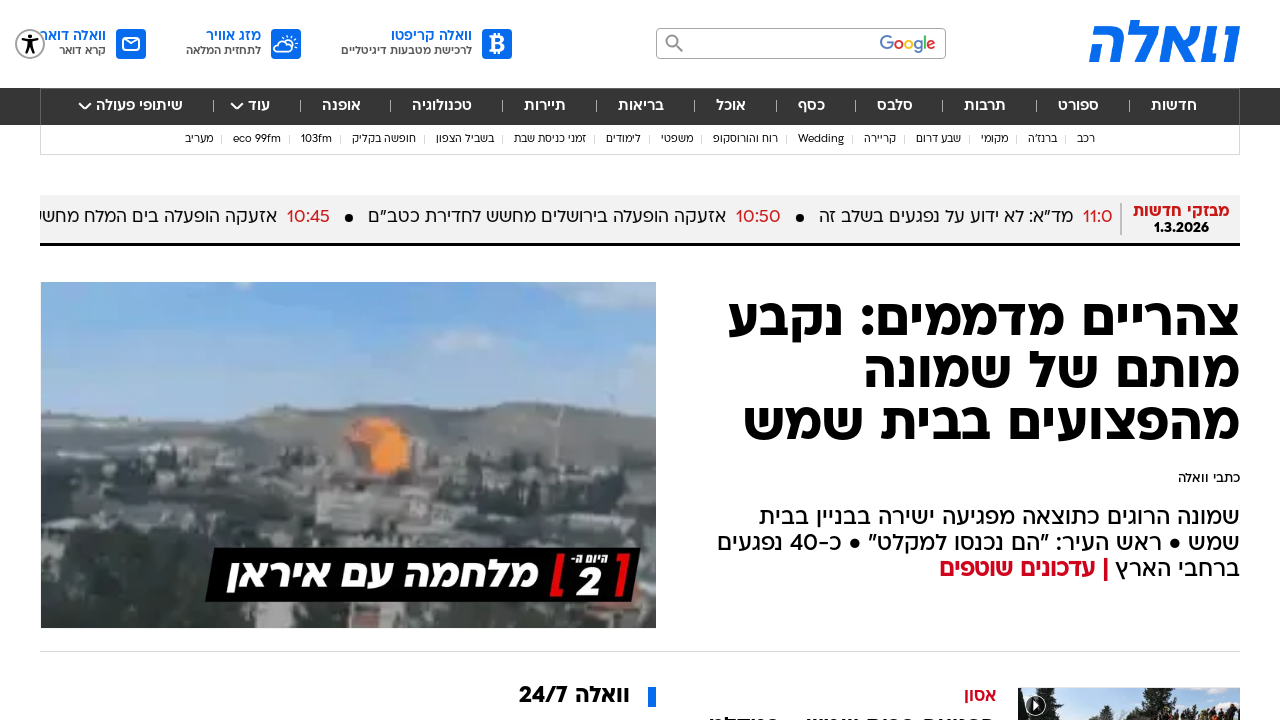

Navigated to Walla news website
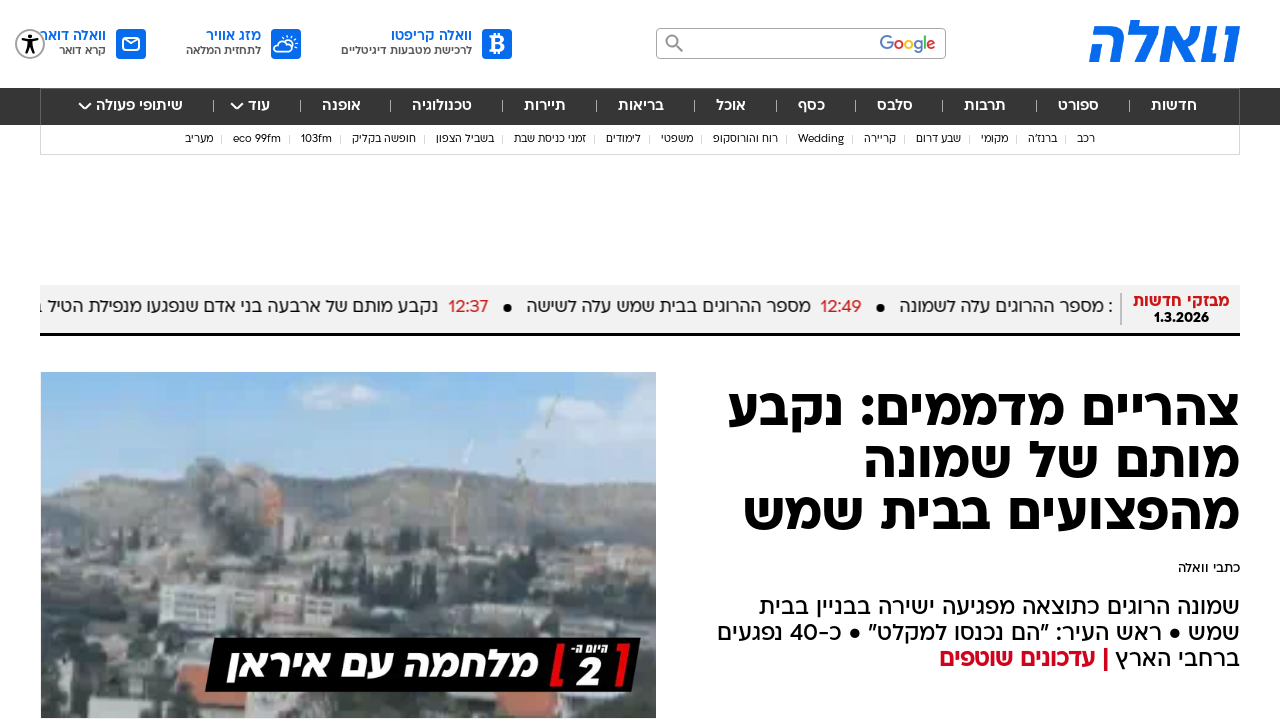

Retrieved page title: וואלה חדשות. ספורט. סלבס. אוכל - עדכונים ודיווחים שוטפים
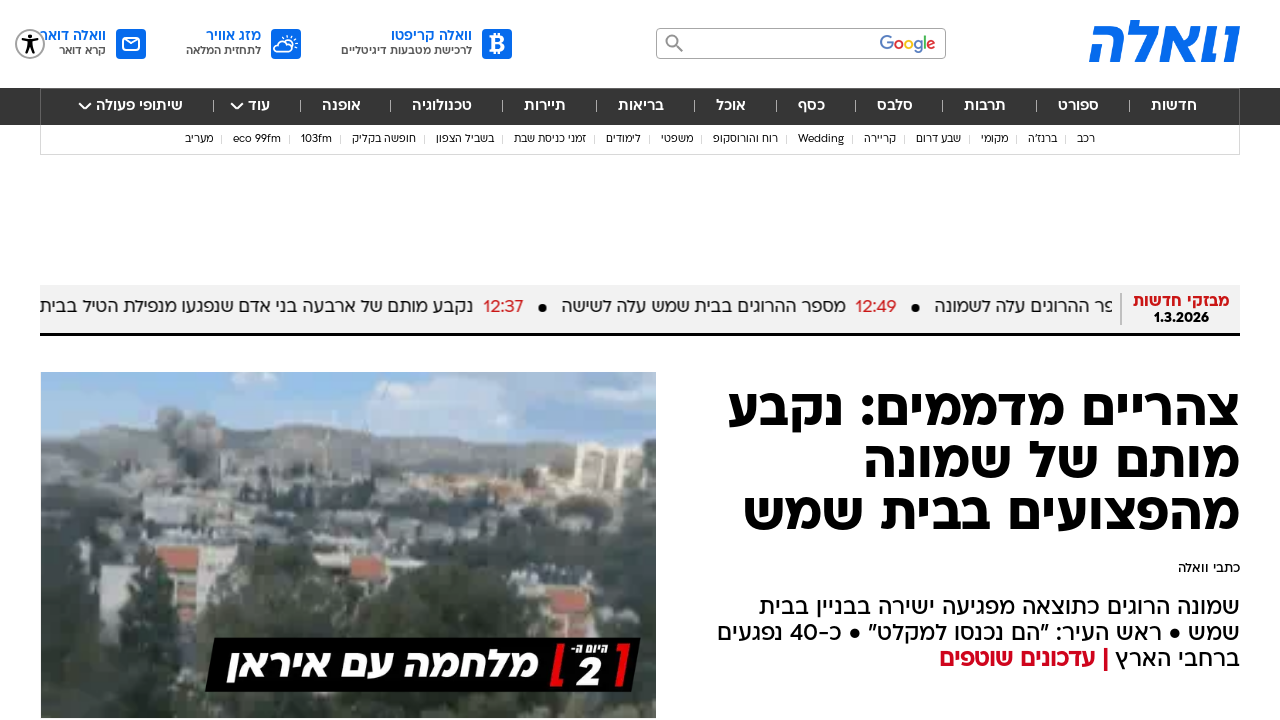

Refreshed the page
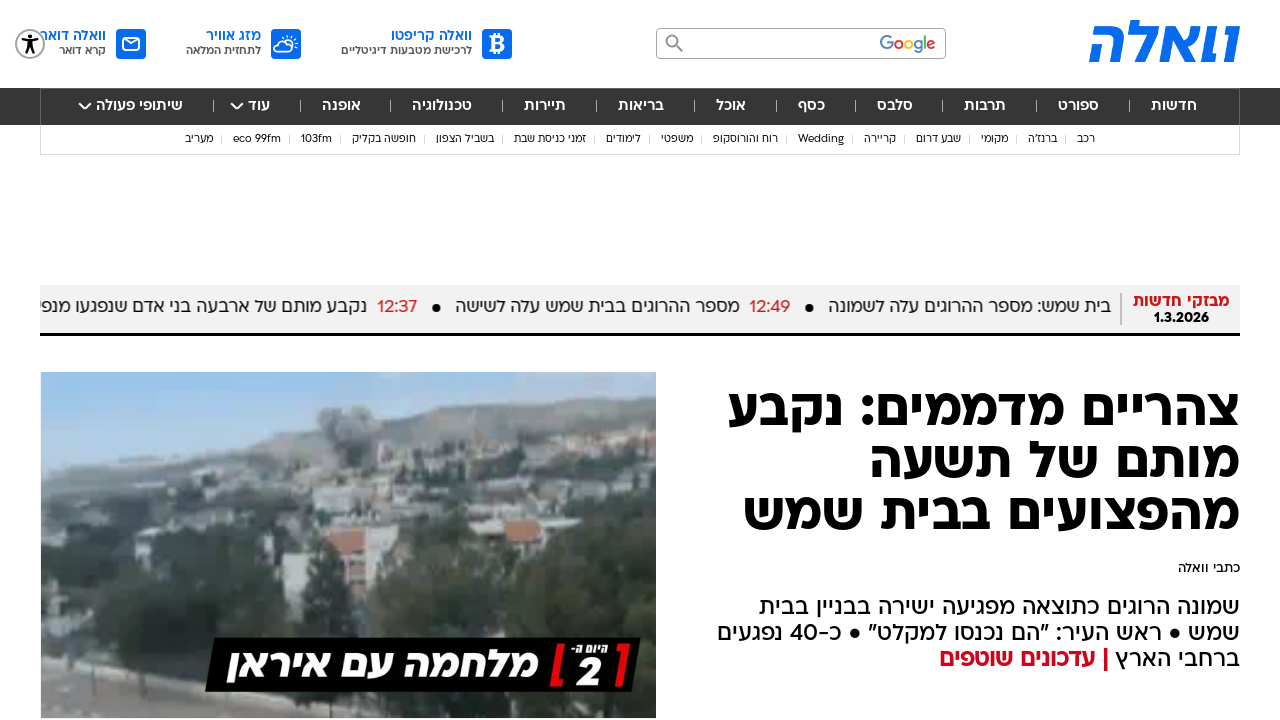

Page loaded and DOM content is ready
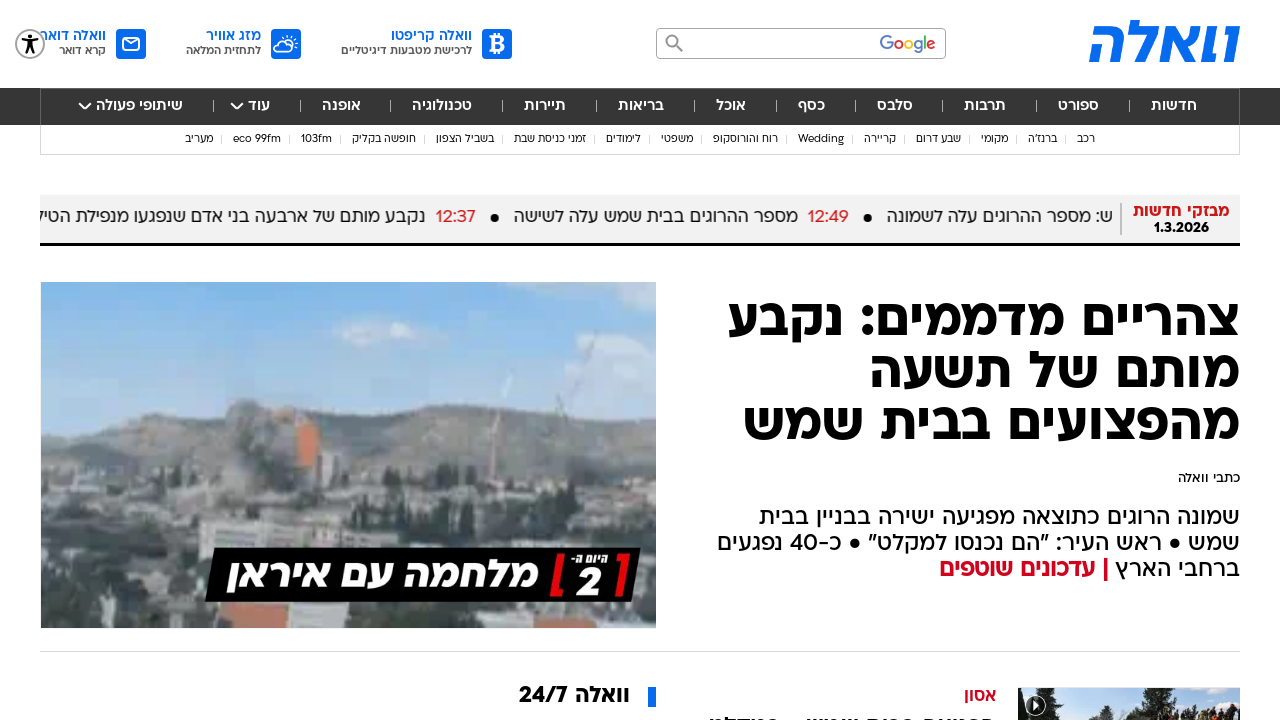

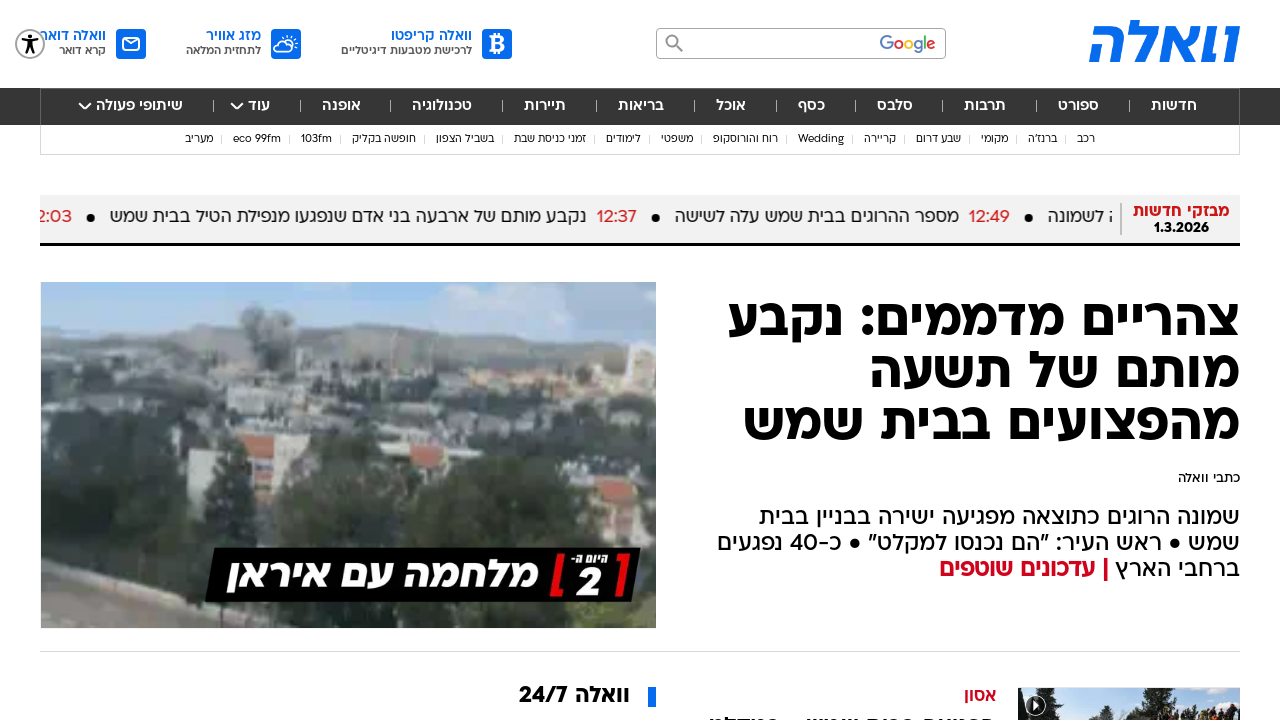